Tests that the text input field clears after adding a todo item

Starting URL: https://demo.playwright.dev/todomvc

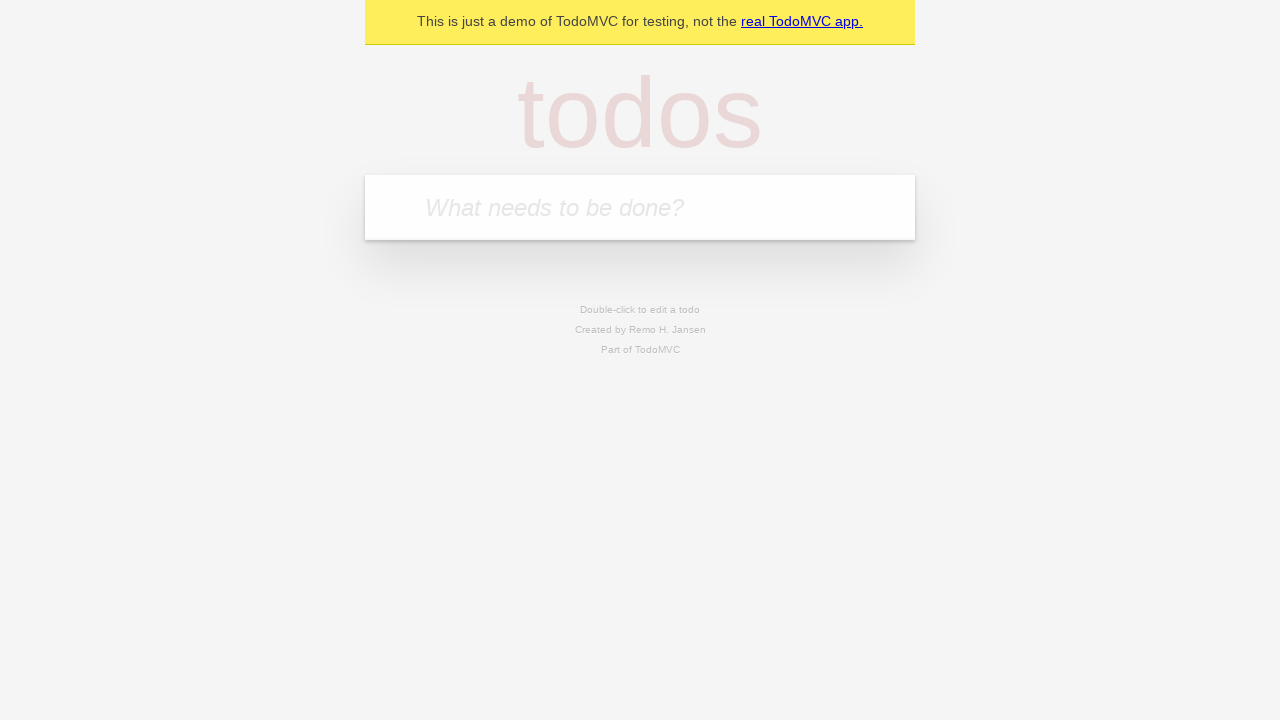

Located the todo input field
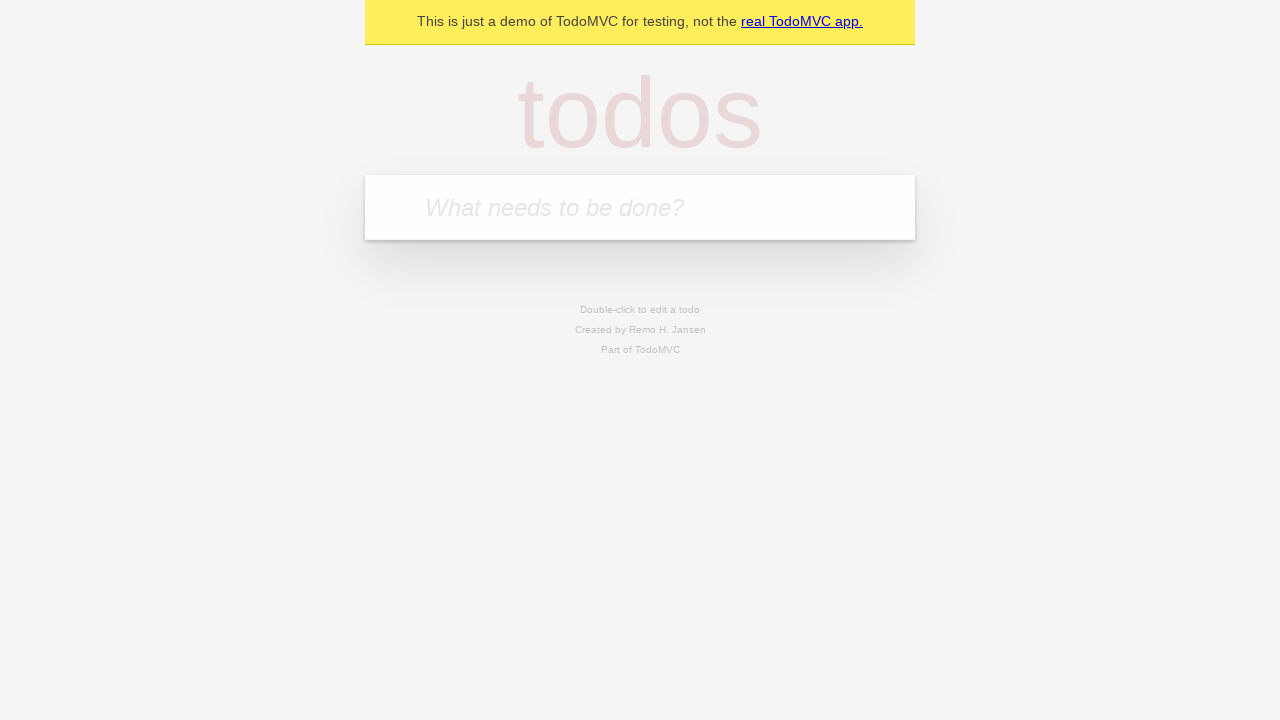

Filled input field with 'buy some cheese' on internal:attr=[placeholder="What needs to be done?"i]
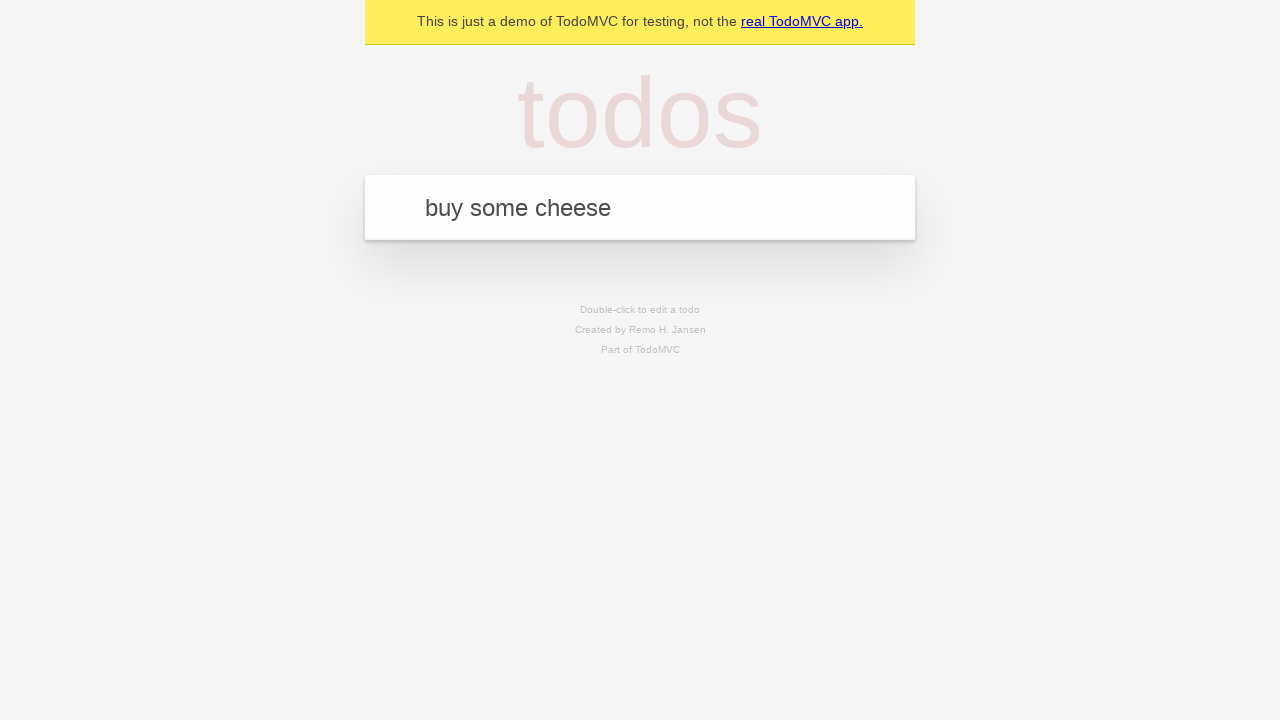

Pressed Enter to add the todo item on internal:attr=[placeholder="What needs to be done?"i]
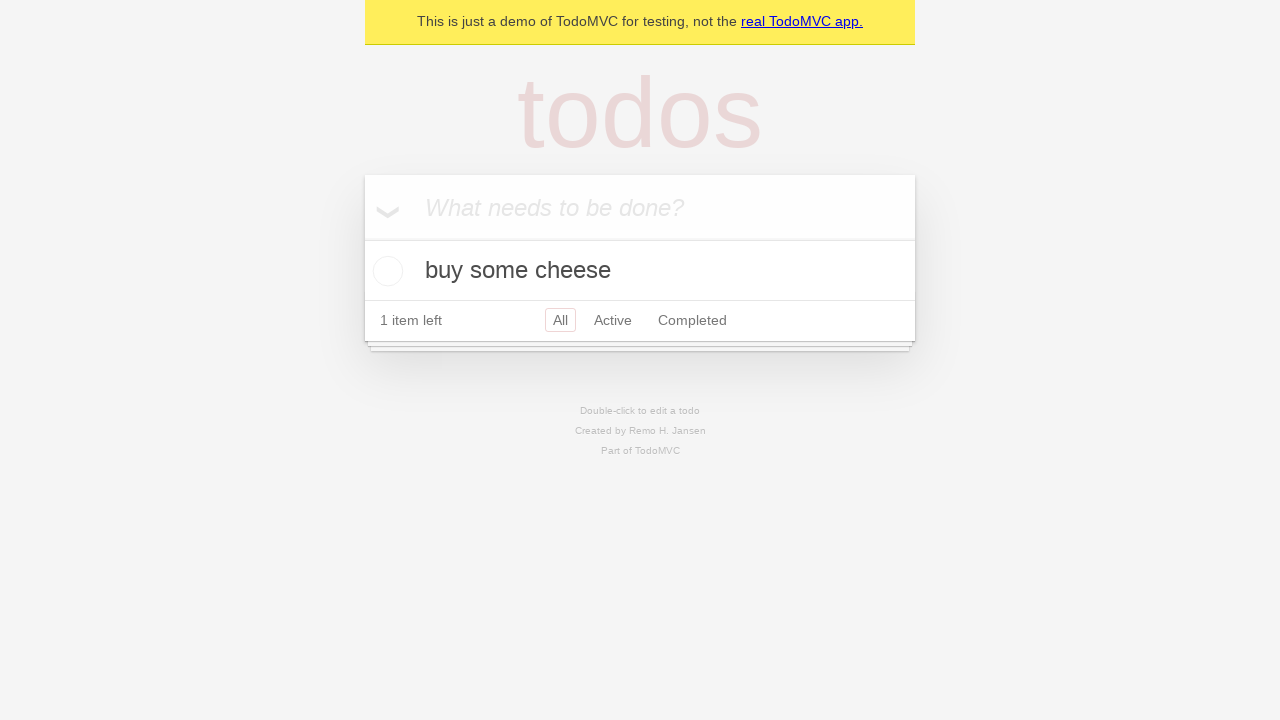

Todo item appeared in the list
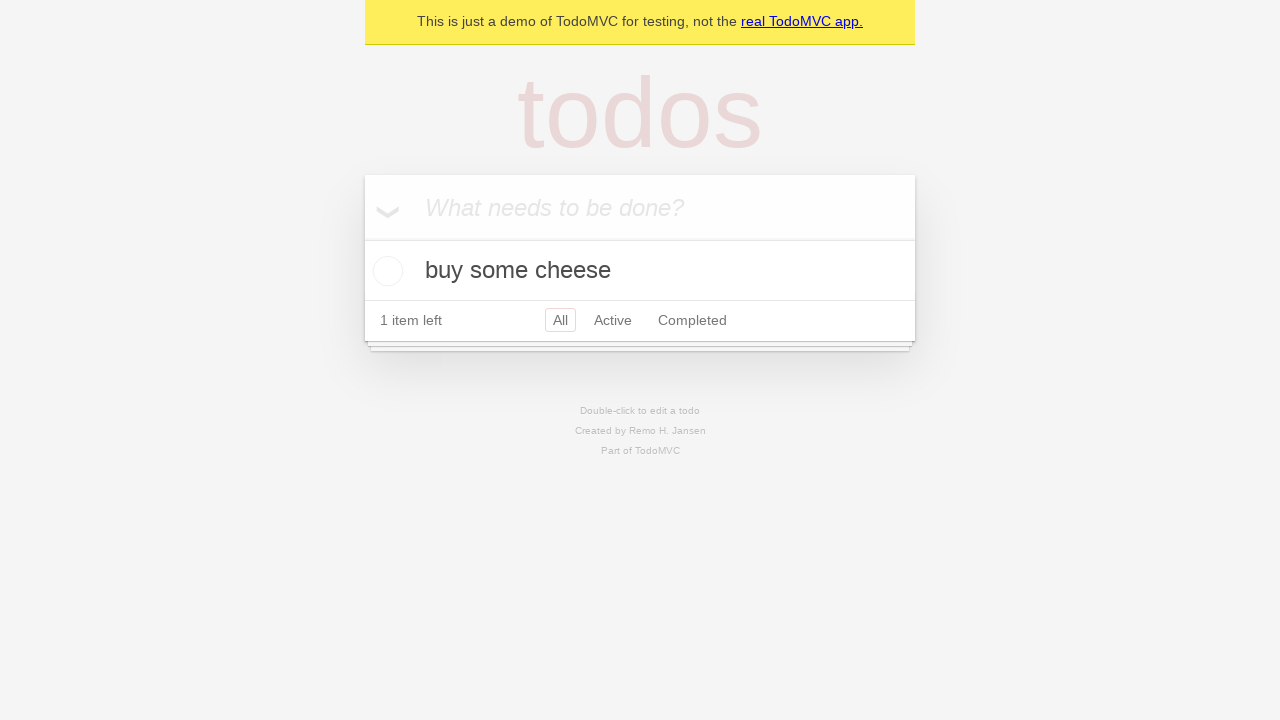

Verified that the input field was cleared after adding the item
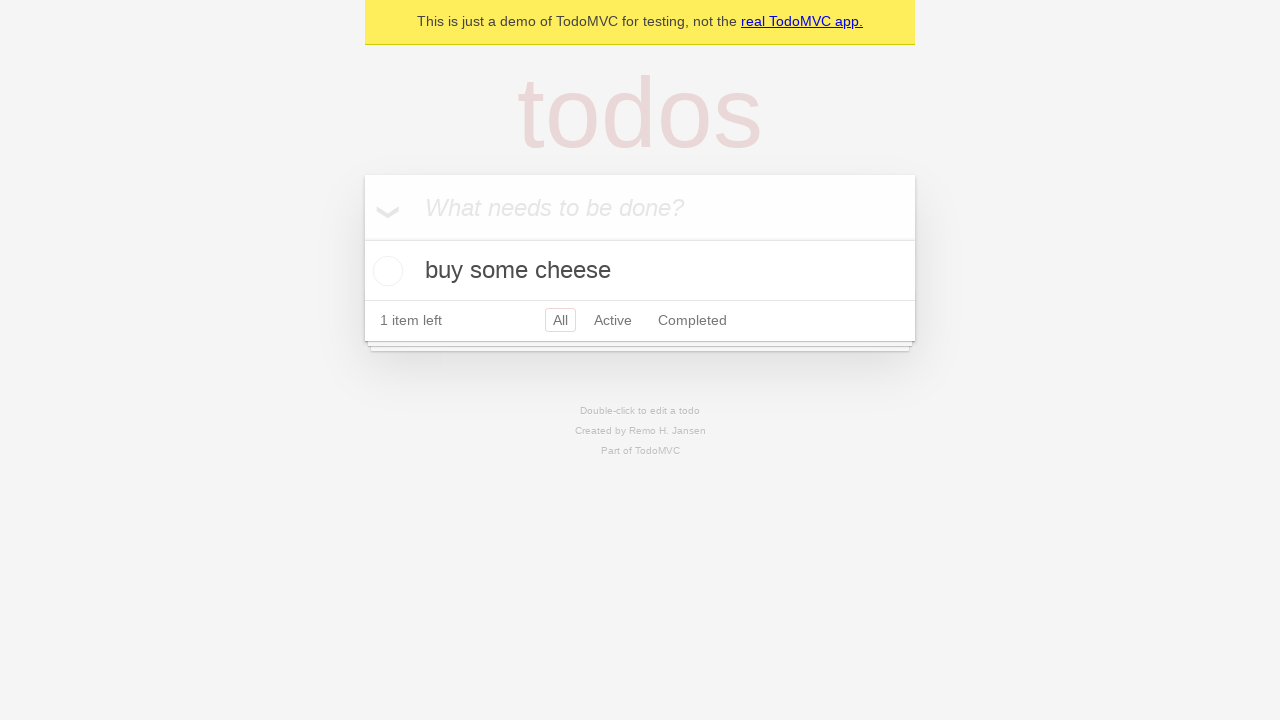

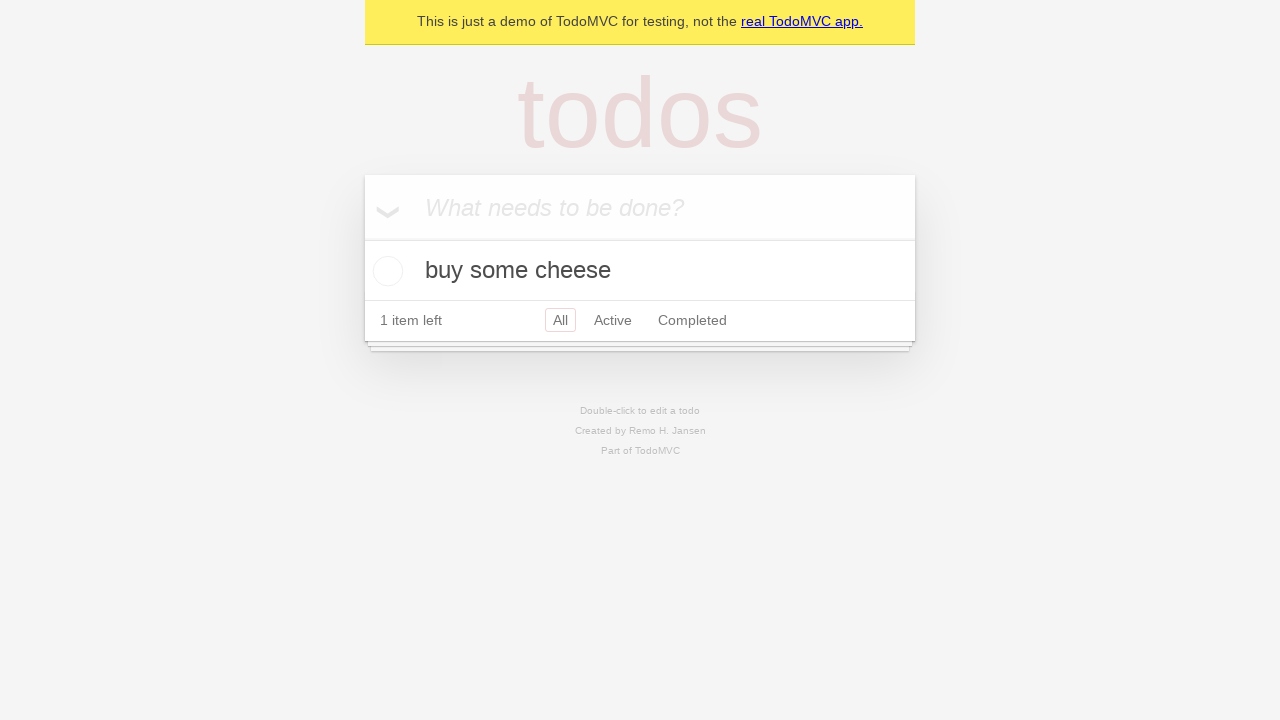